Tests the URL security checking functionality on securl.nu by entering a URL into the input field, clicking the check button, and waiting for the analysis results to load.

Starting URL: https://securl.nu/

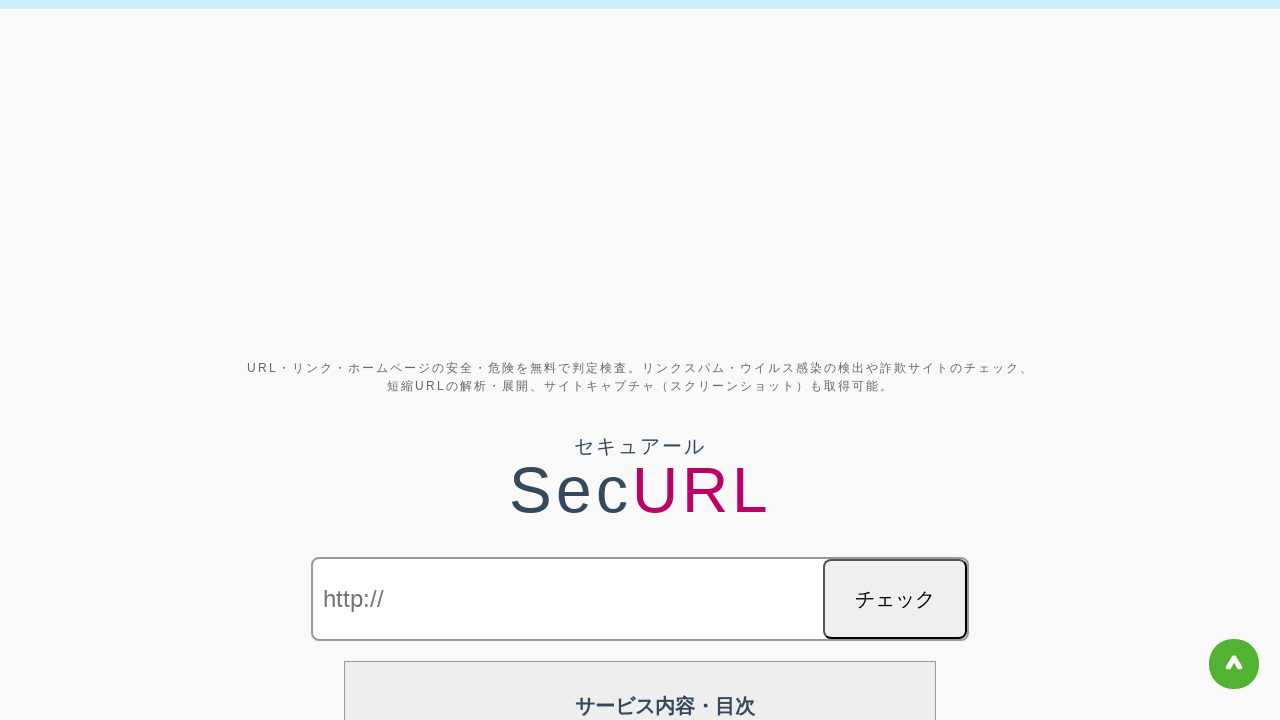

Filled URL input field with 'https://www.example.com' on //*[@id="top_url_entry"]
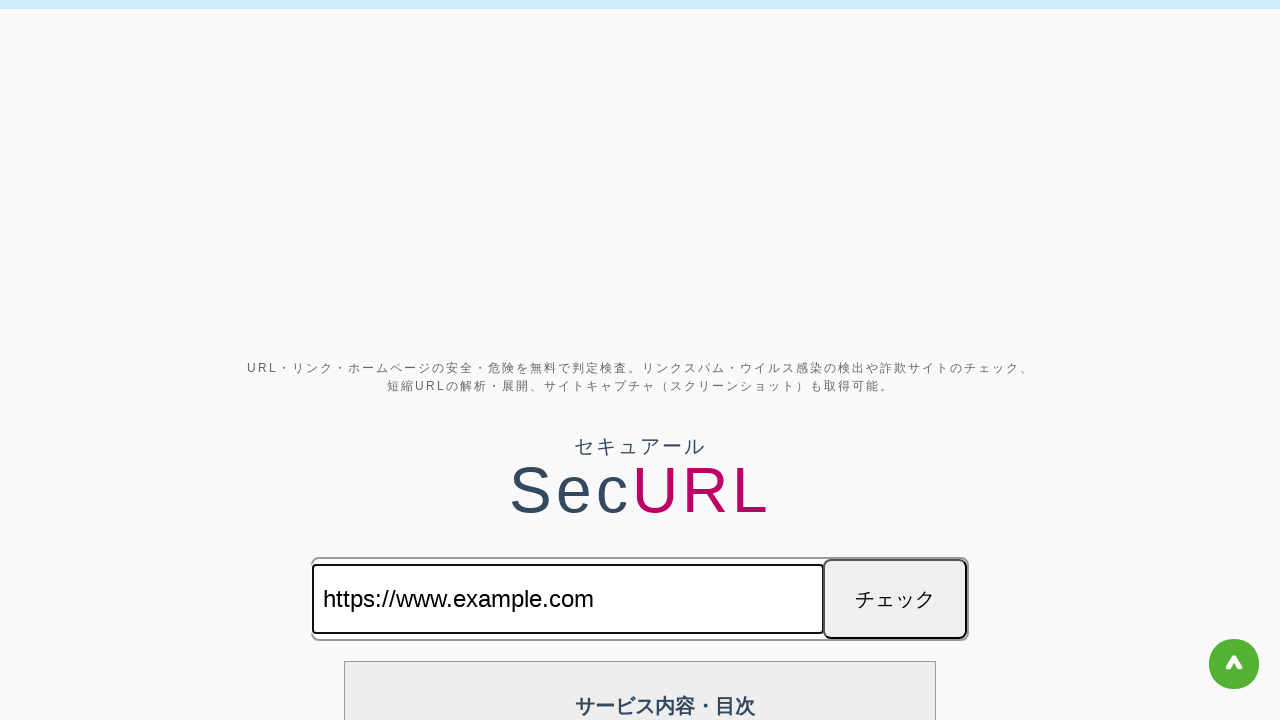

Clicked the check button to analyze the URL at (895, 599) on xpath=//*[@id="top_url_entry_go"]
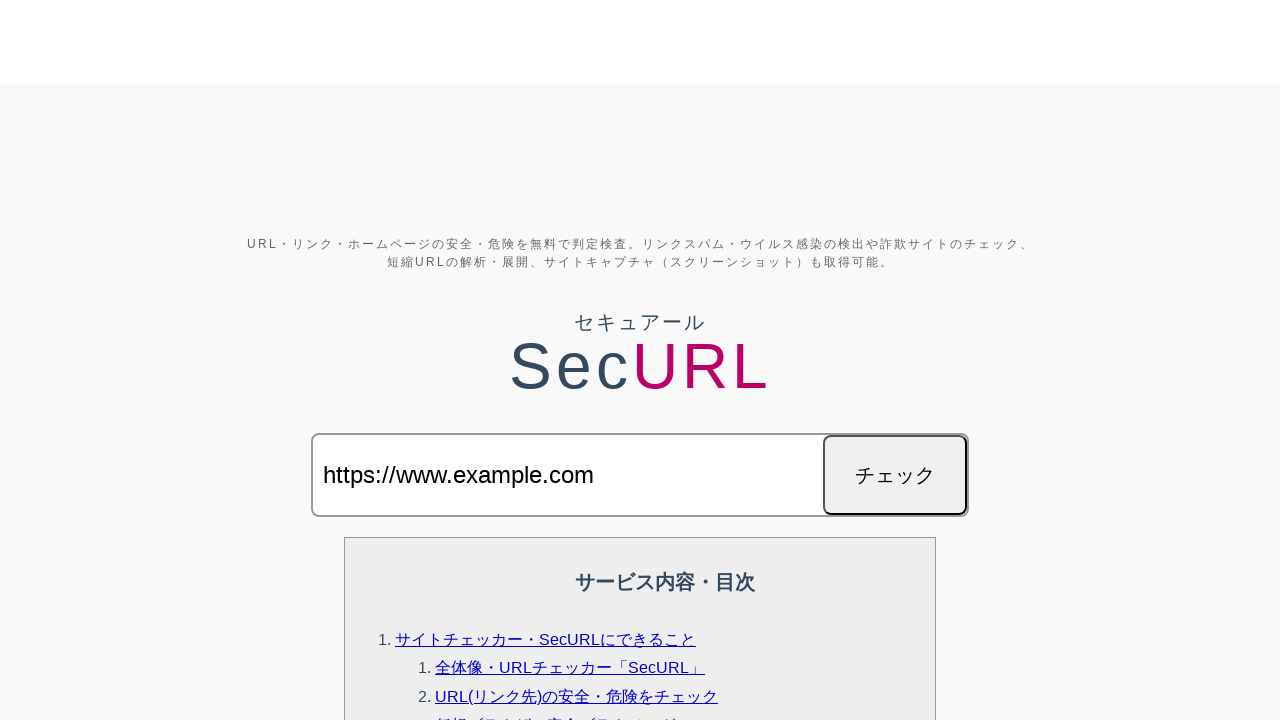

Captured image result loaded, indicating analysis is complete
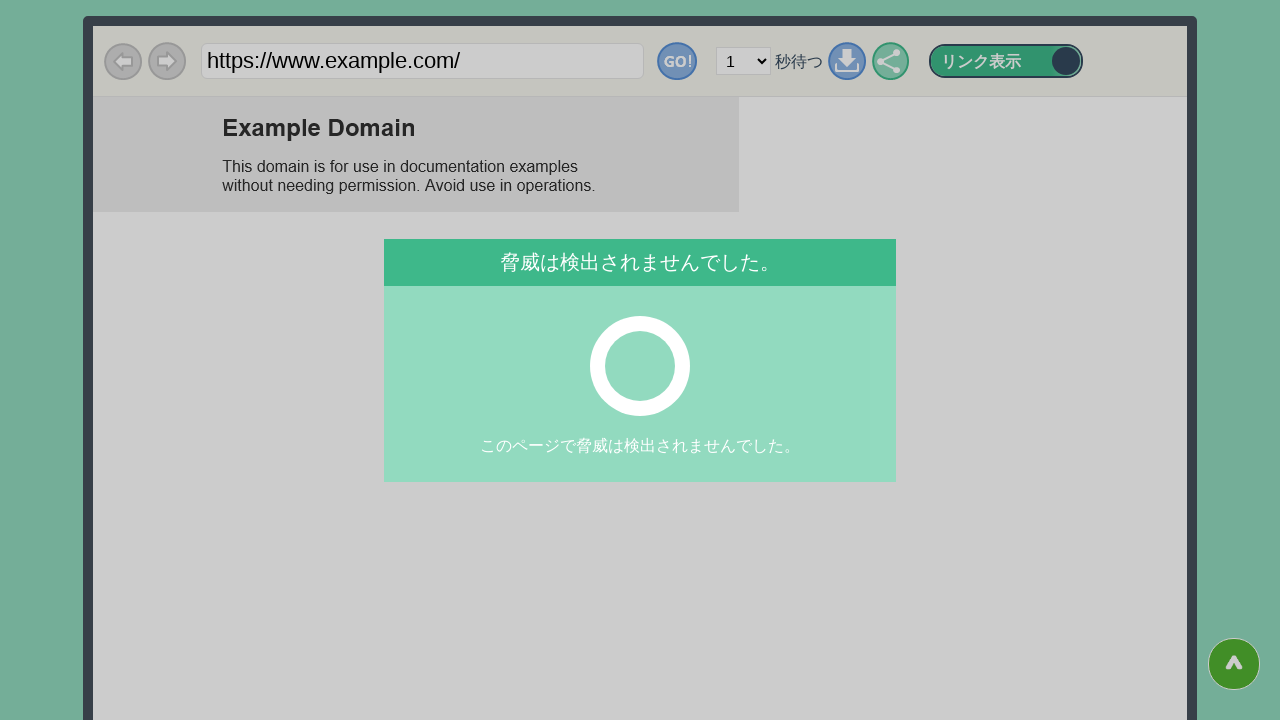

Result title became visible
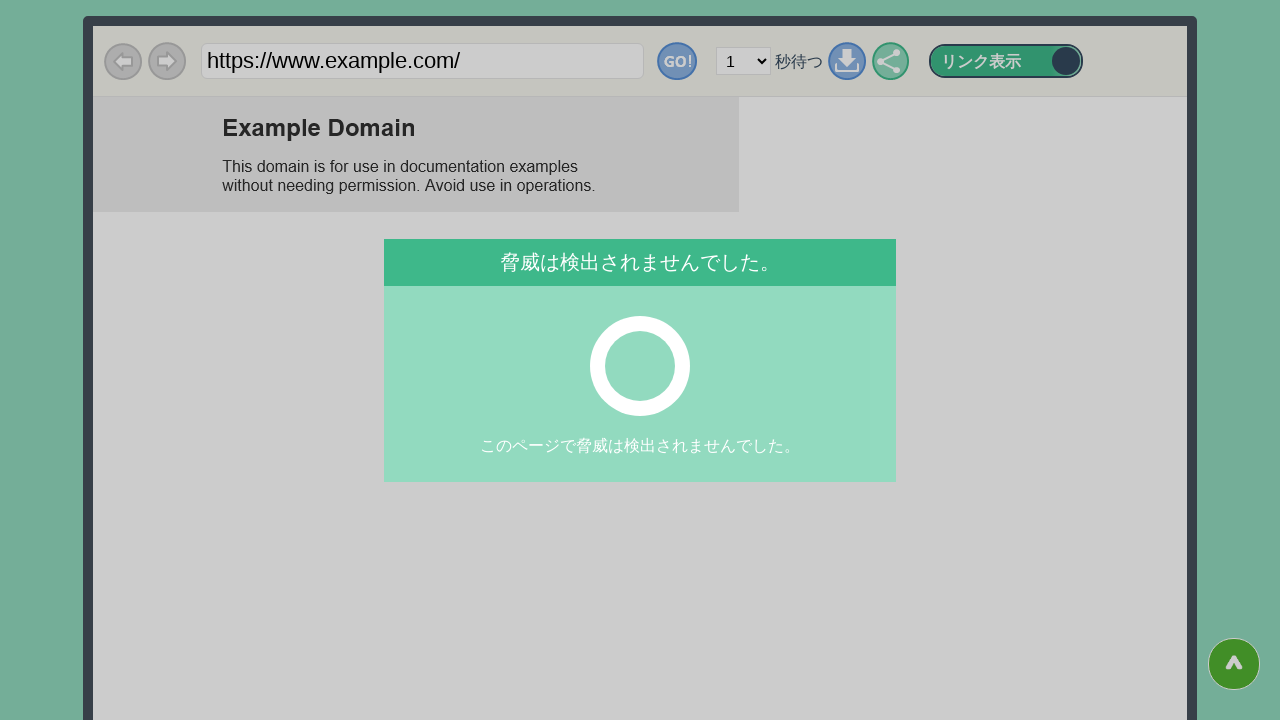

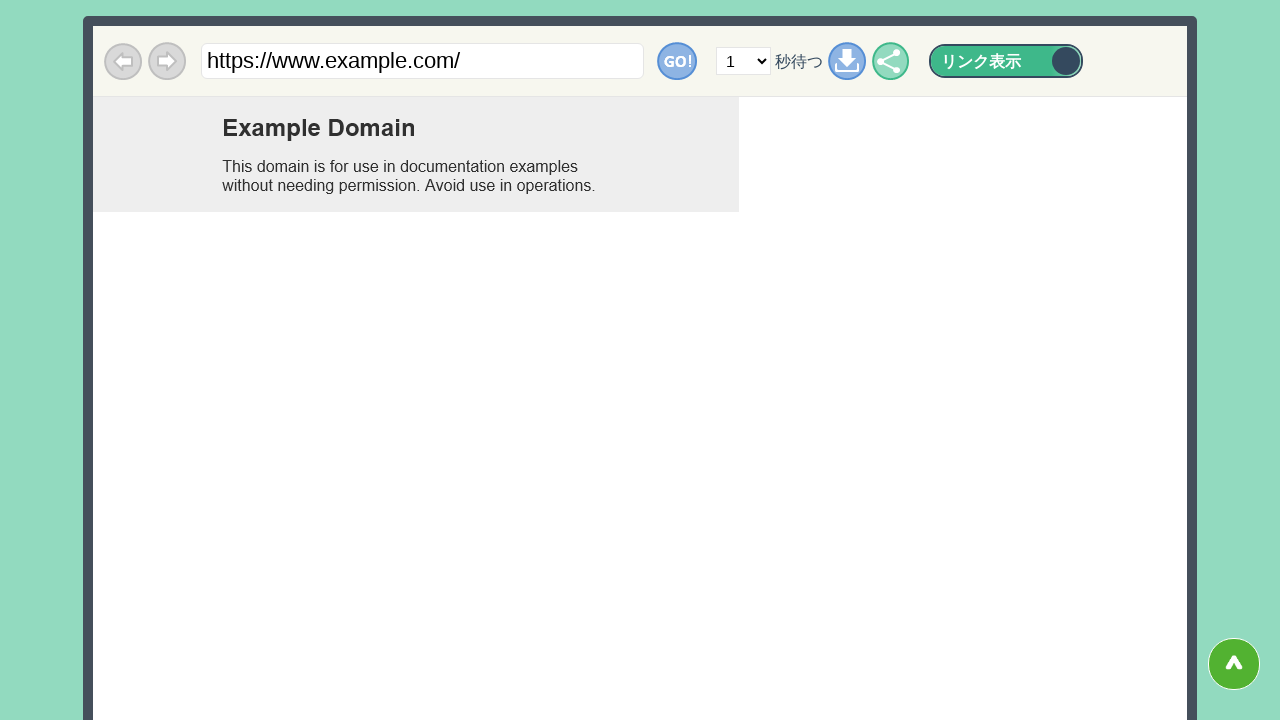